Fills in a date and time picker field with a specific date value

Starting URL: https://demoqa.com/date-picker

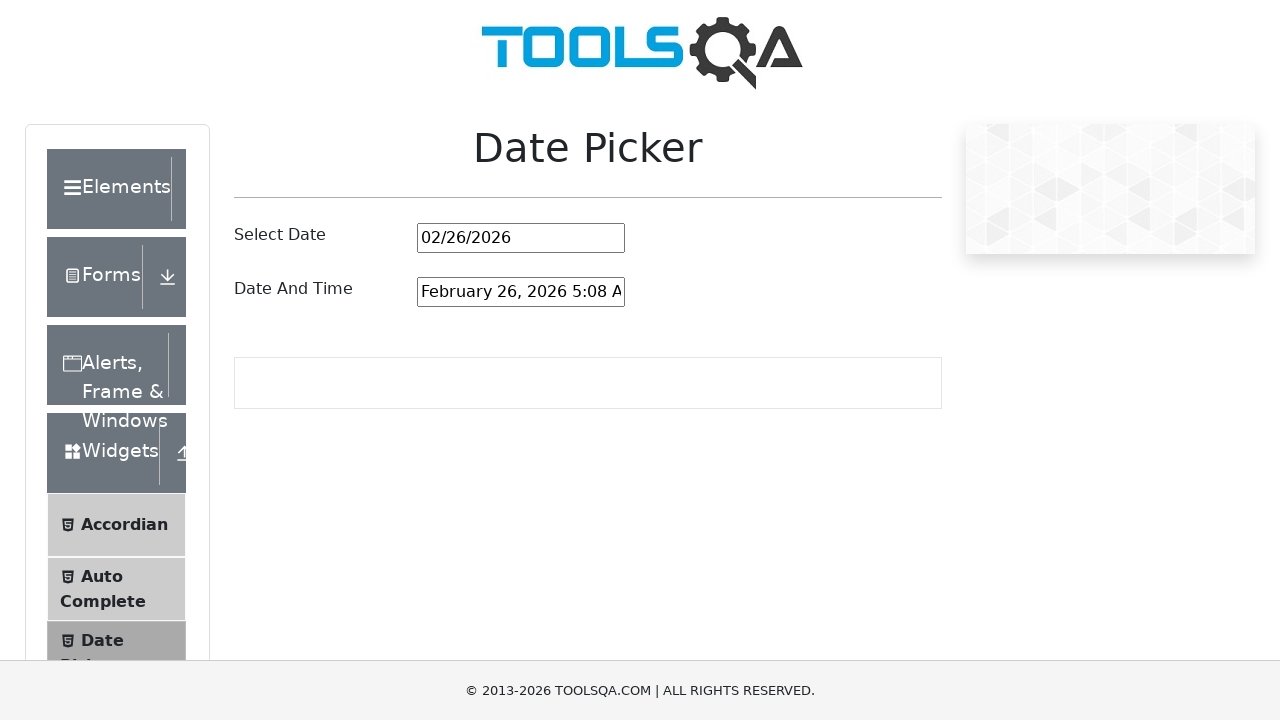

Cleared the date and time picker input field on #dateAndTimePickerInput
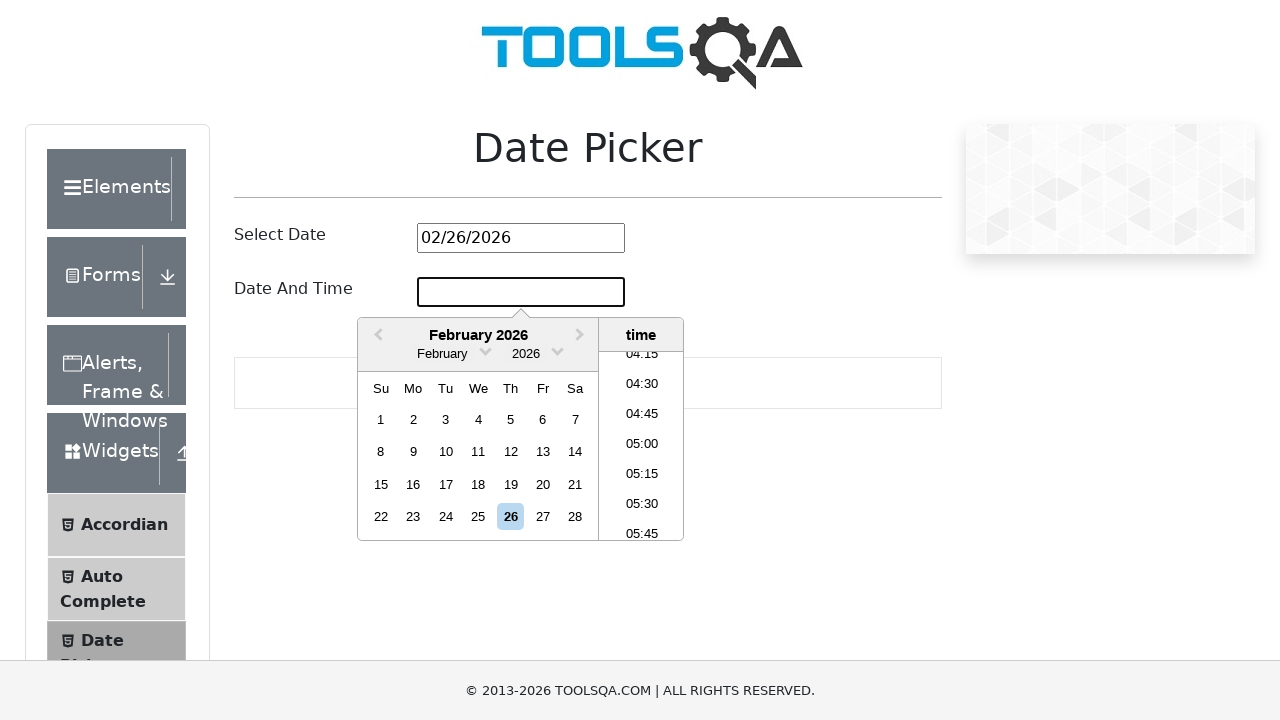

Waited 1500ms for UI to be ready
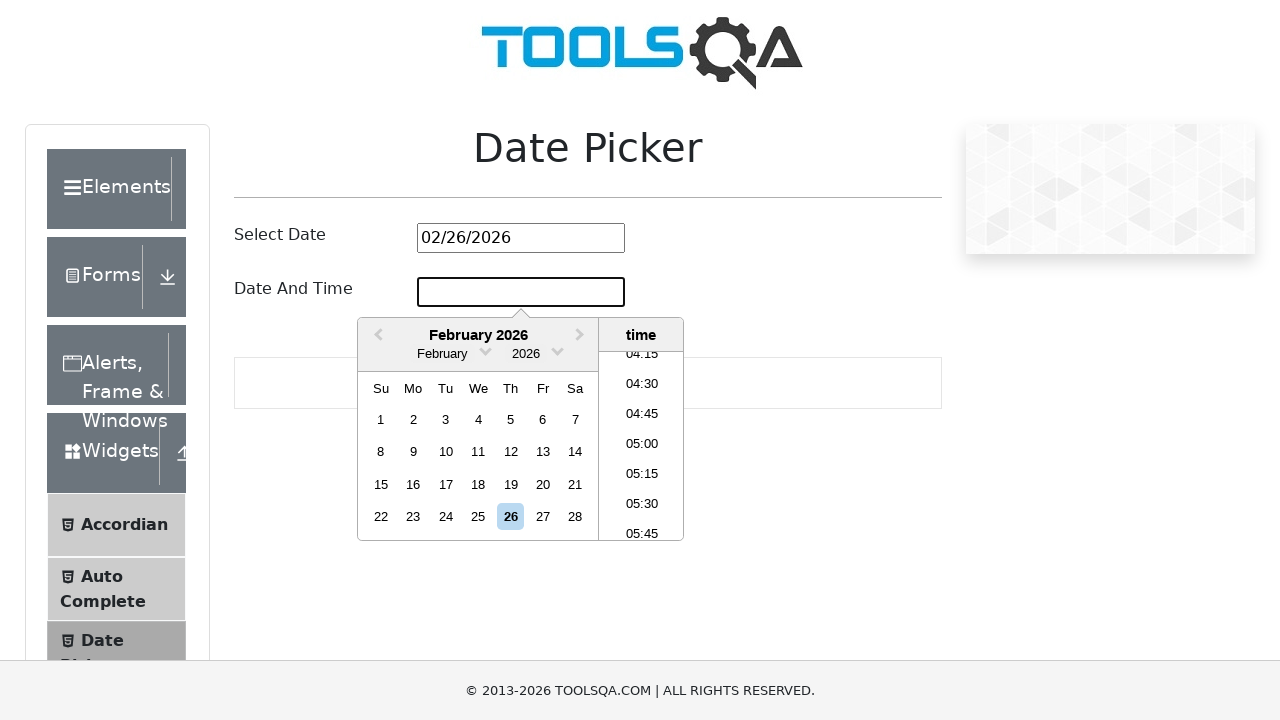

Filled date and time picker with '05/08/1993 2:10 PM' on #dateAndTimePickerInput
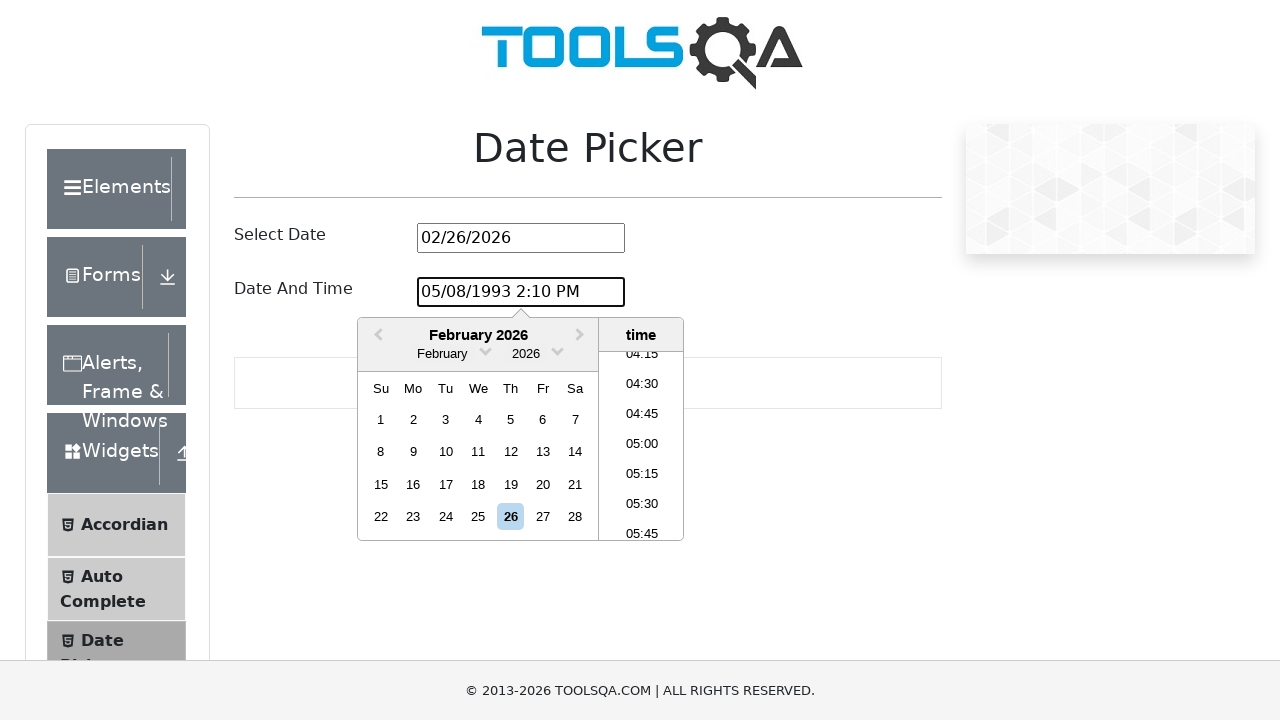

Pressed Enter to confirm the date and time selection on #dateAndTimePickerInput
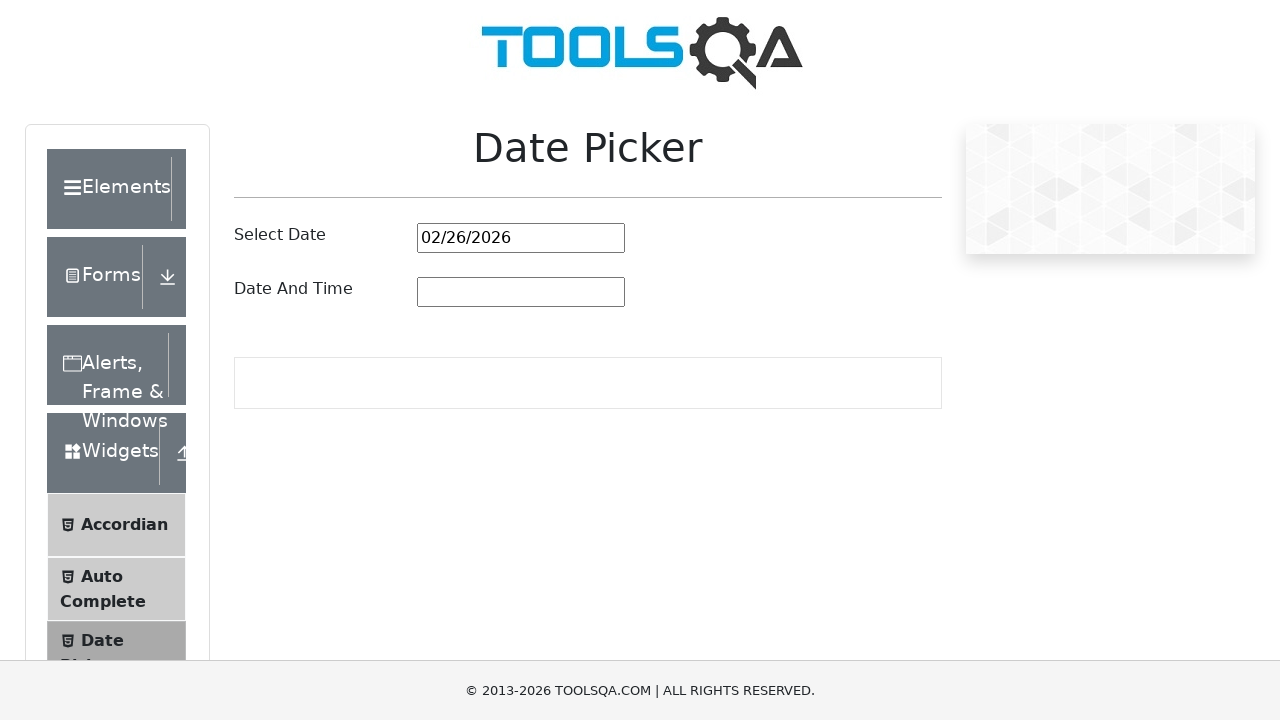

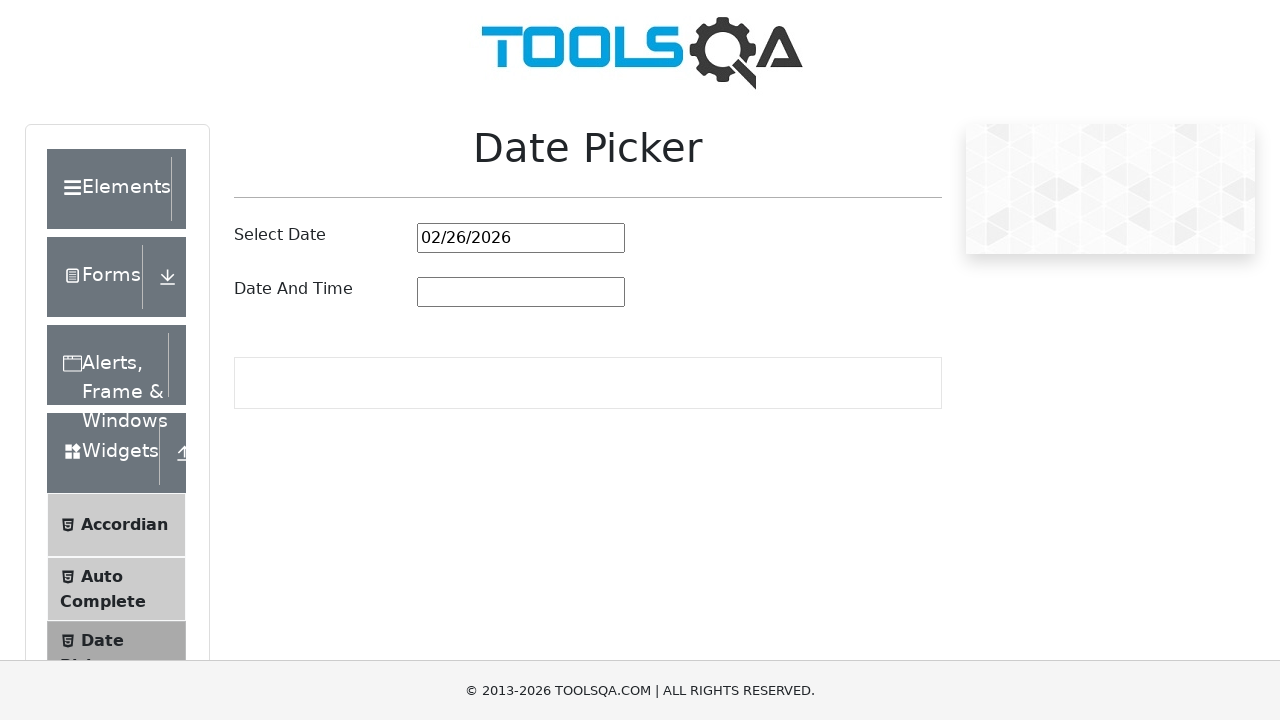